Tests window scrolling functionality by navigating to redbus.in and scrolling down the page to a specific position using JavaScript execution.

Starting URL: https://www.redbus.in/

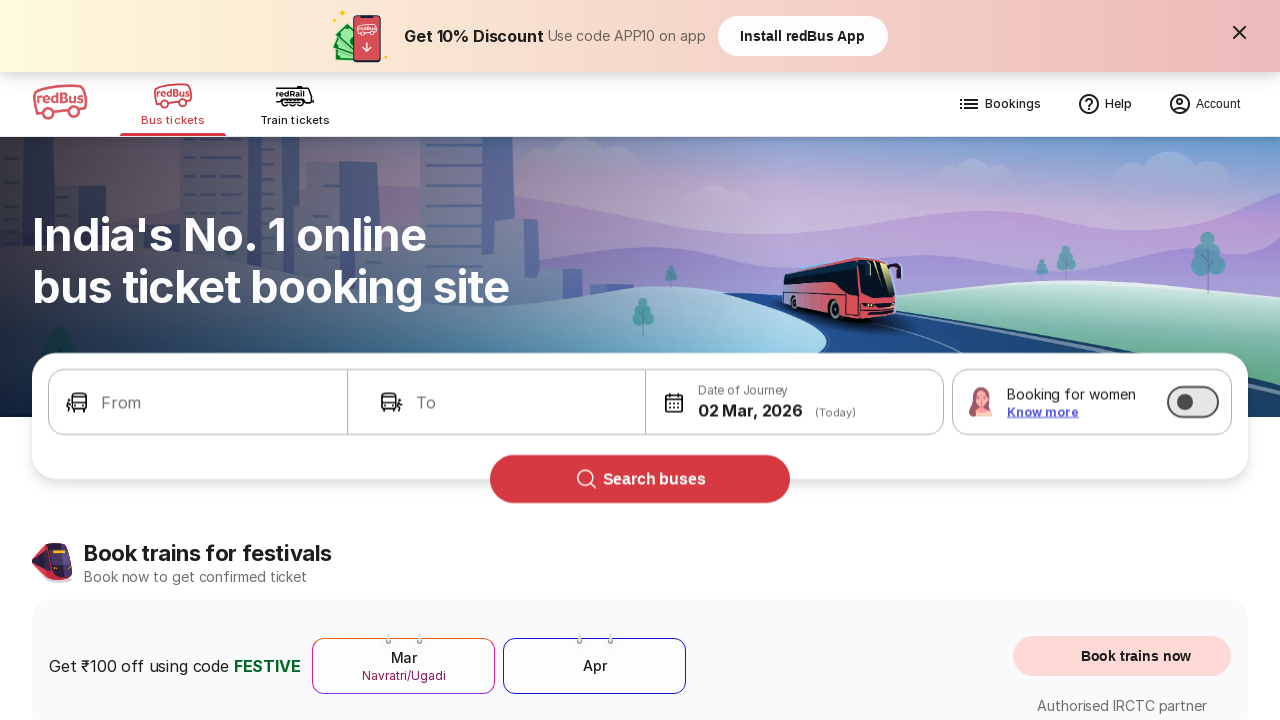

Waited for page to reach domcontentloaded state
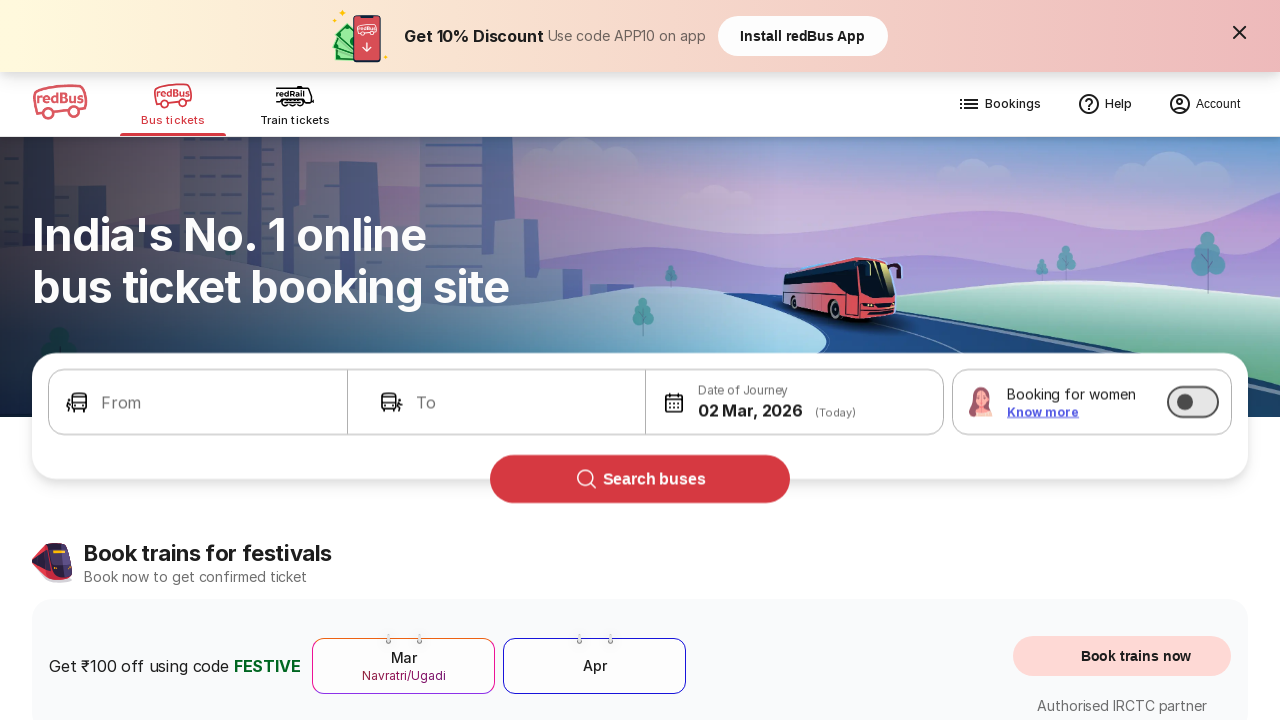

Scrolled window to position (0, 3000) using JavaScript
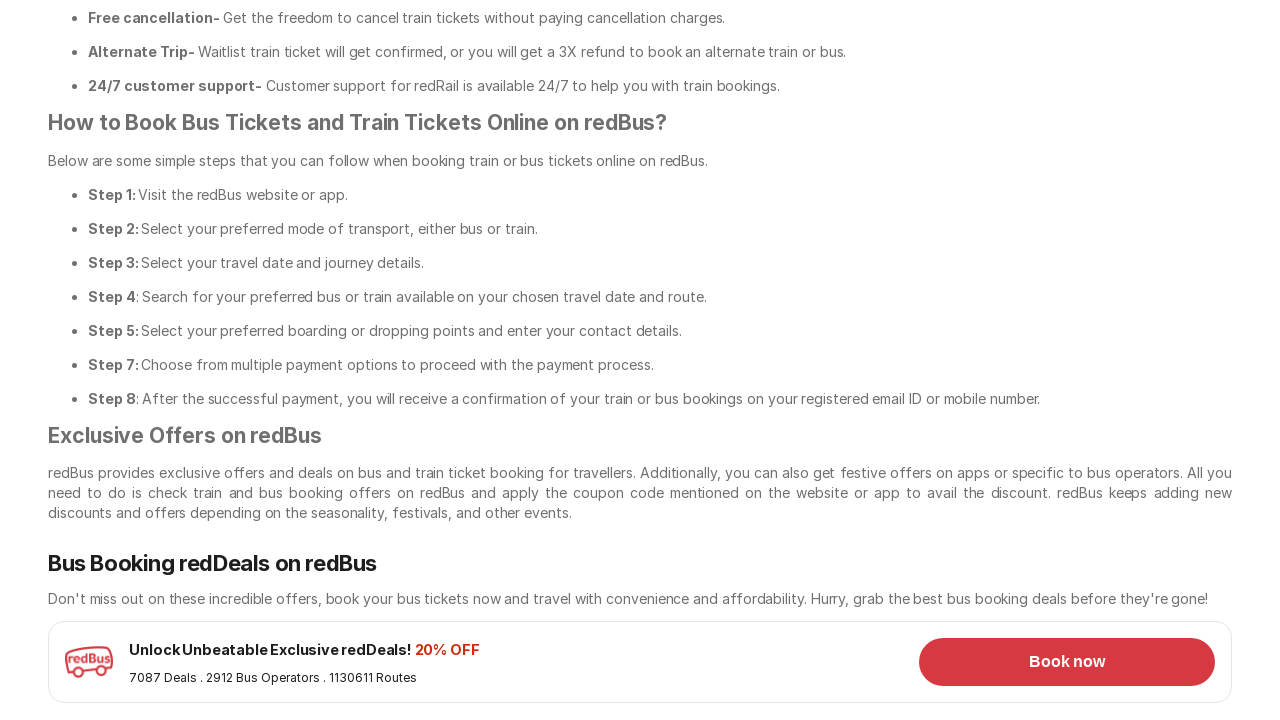

Waited 1000ms for scroll animation to complete
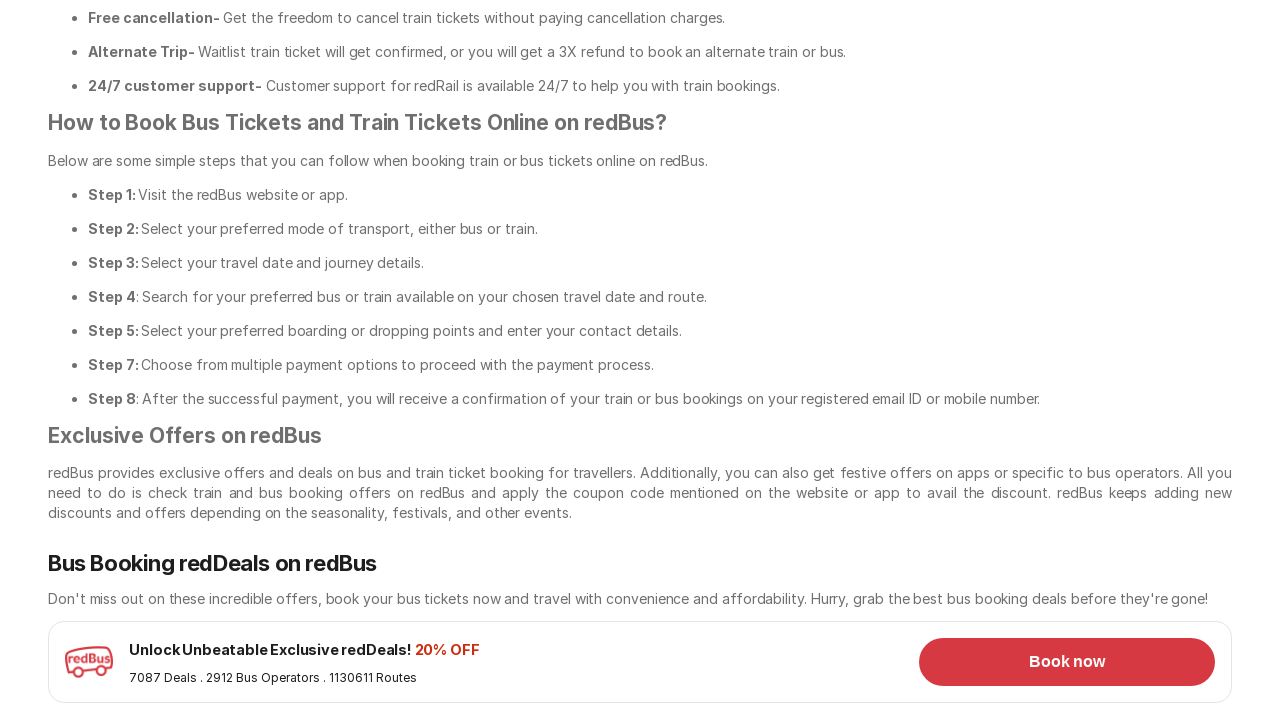

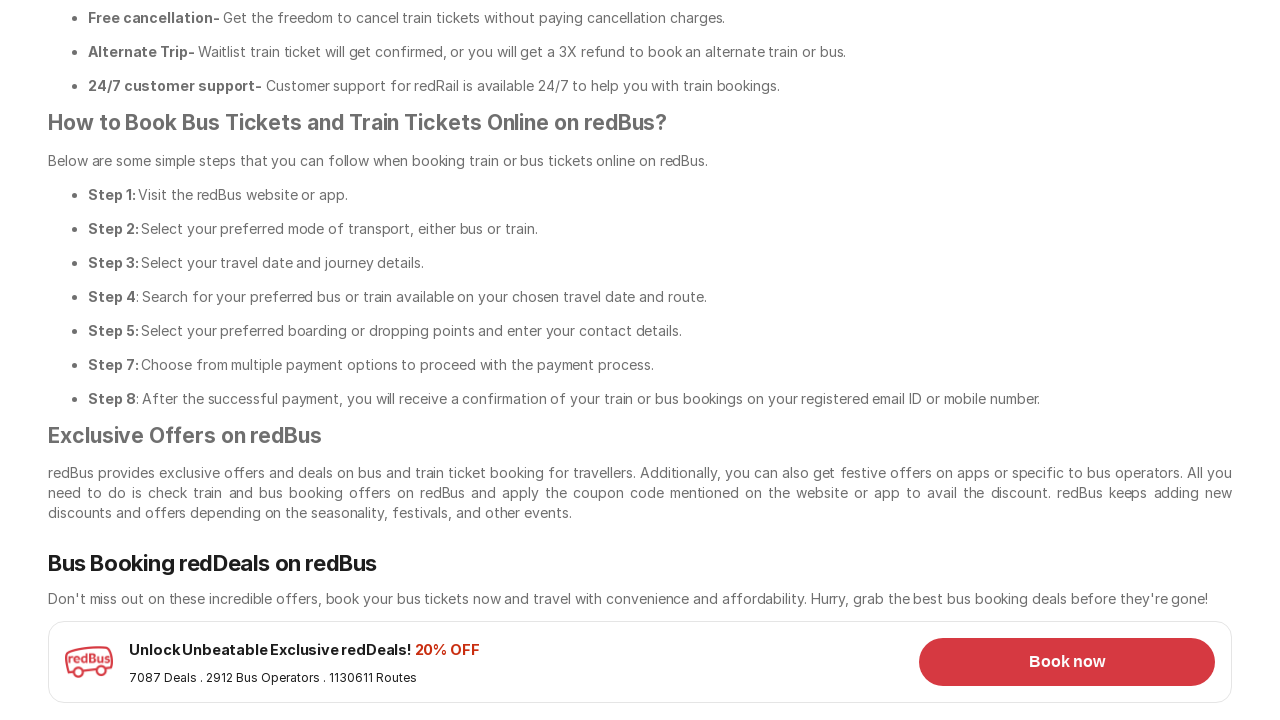